Navigates to a Stepik course page and waits for the page to load

Starting URL: http://stepik.org/104774

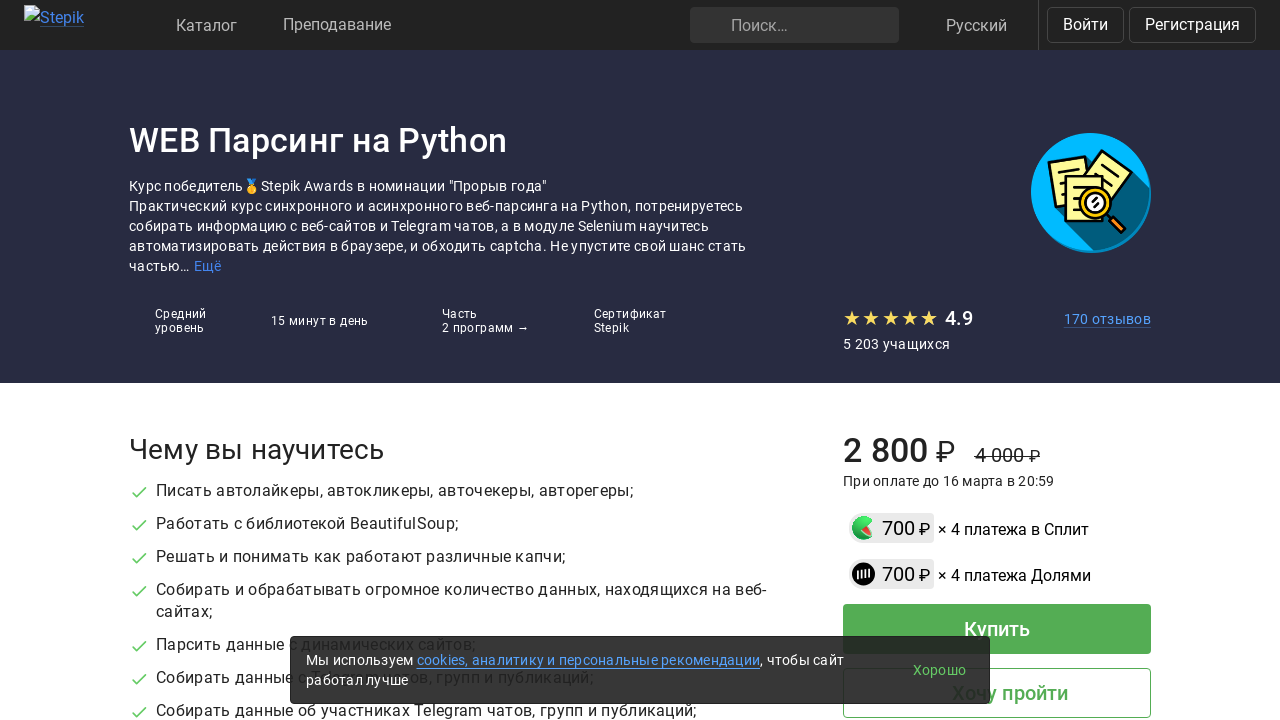

Navigated to Stepik course page at http://stepik.org/104774
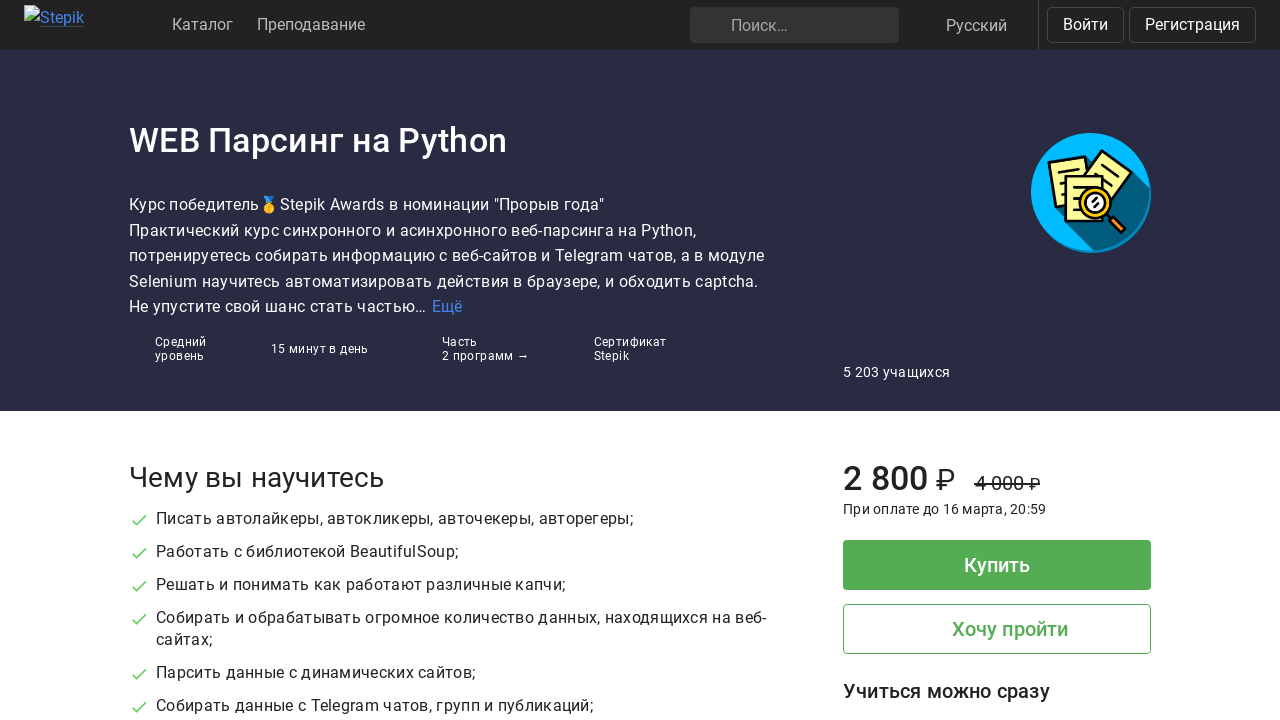

Page DOM content loaded
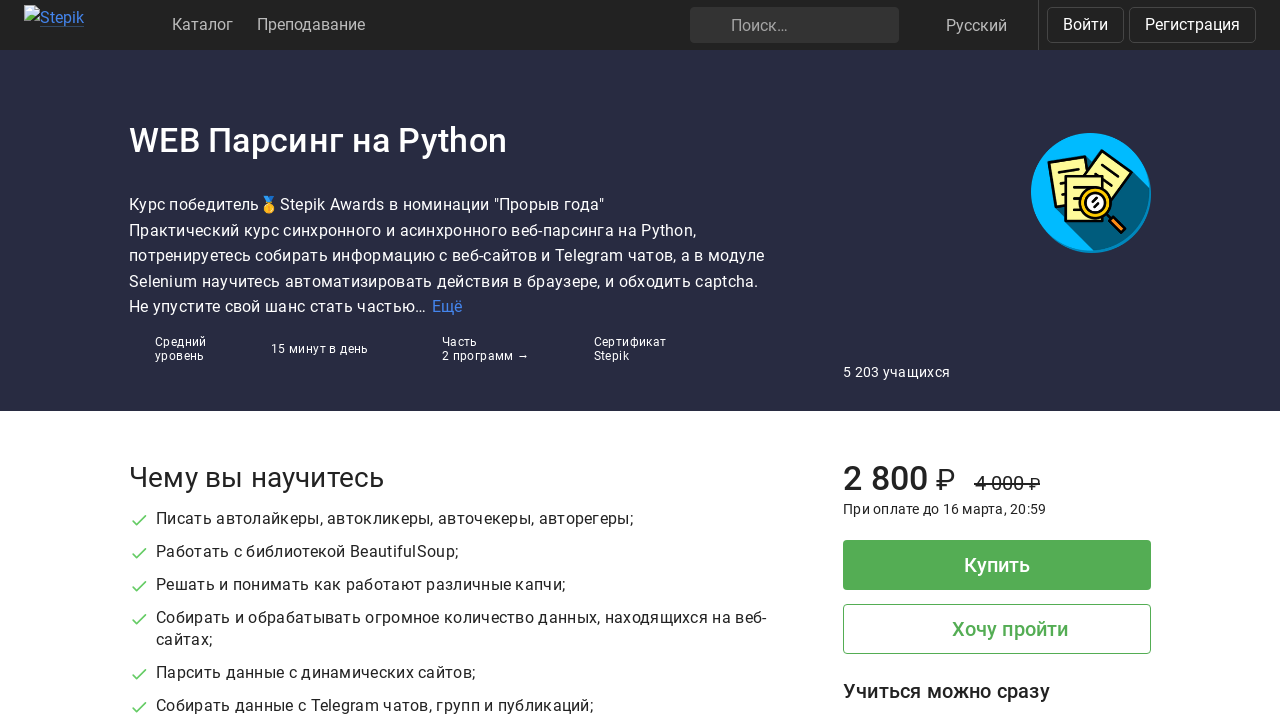

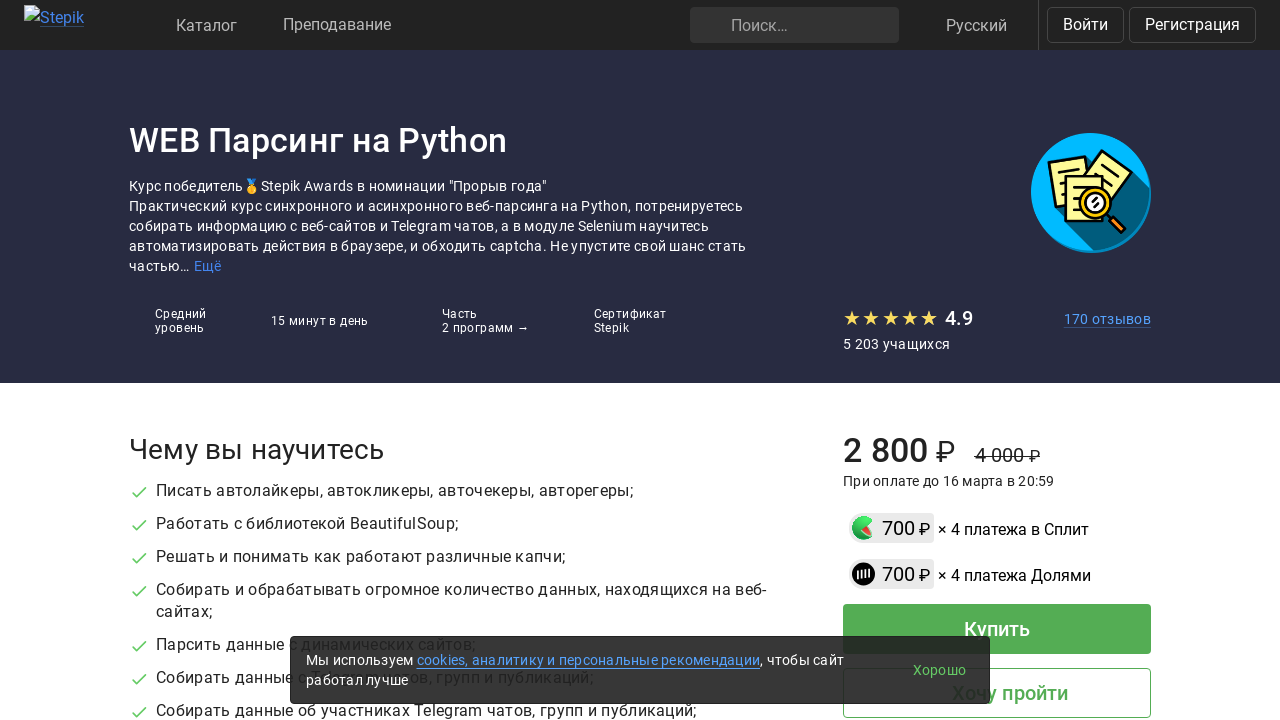